Tests responsive design on mobile viewport (375x667) by loading the page and verifying content is present

Starting URL: https://notes-five-smoky.vercel.app/

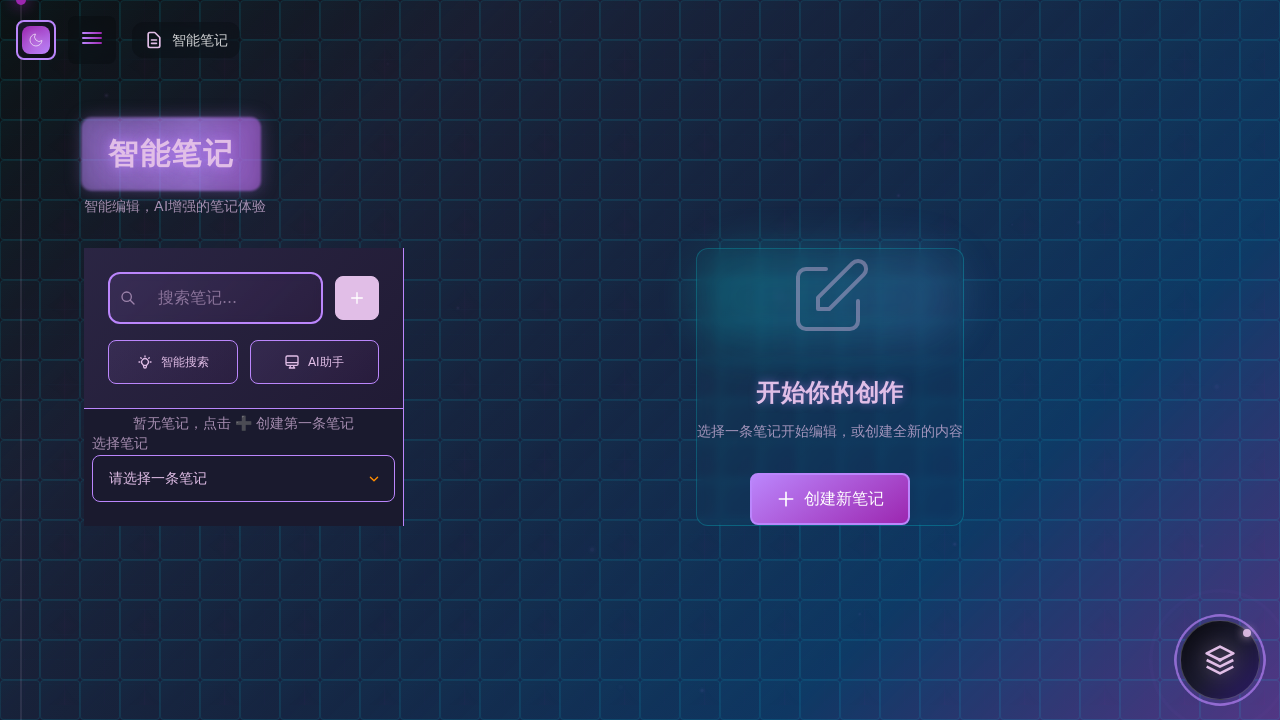

Set mobile viewport to 375x667
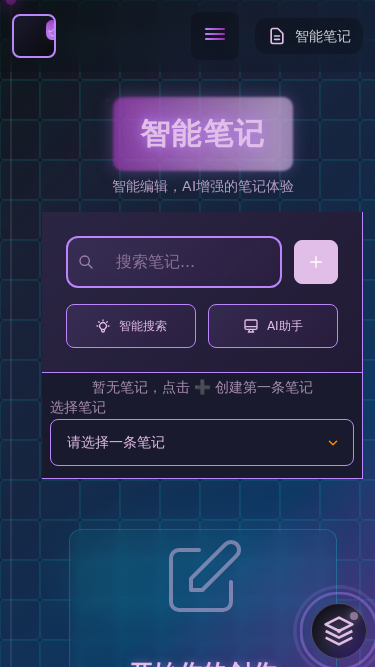

Reloaded page with mobile viewport
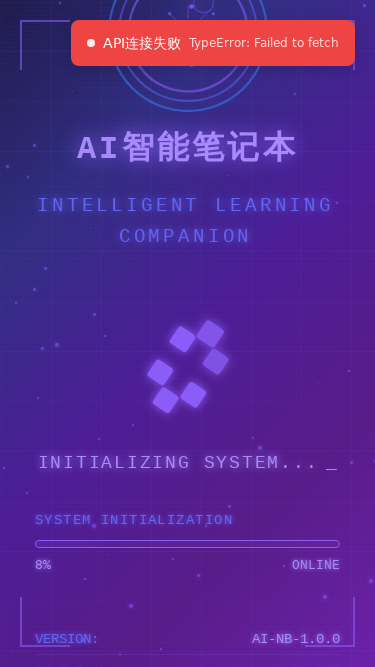

Waited for page to reach network idle state
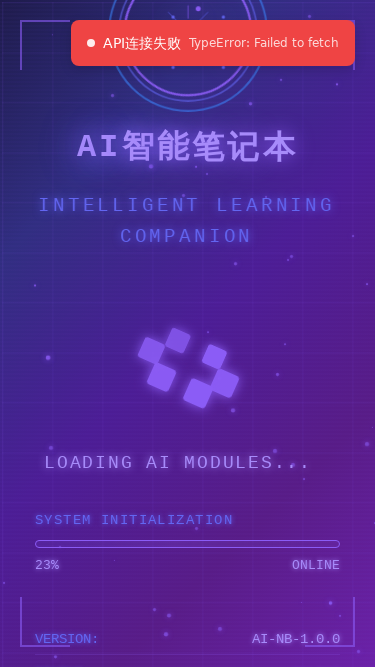

Retrieved body text content
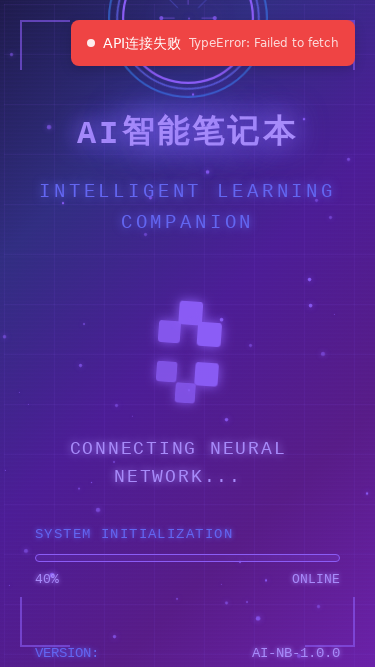

Verified page body contains content
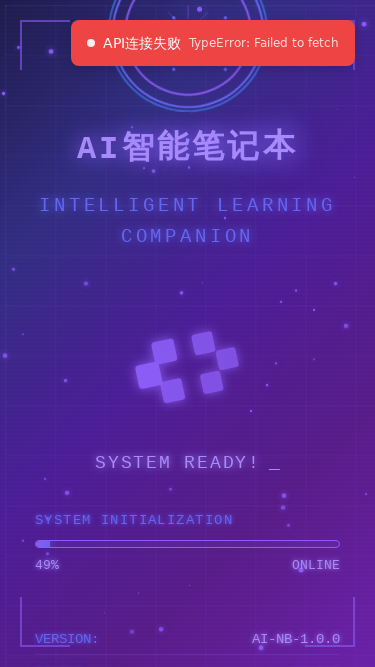

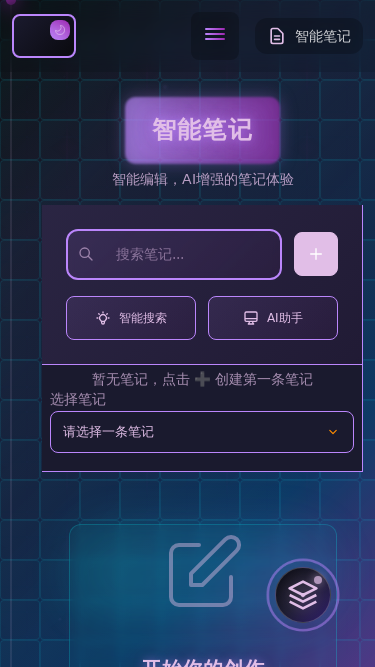